Tests green loading functionality by clicking start button and verifying loading states with Thread.sleep

Starting URL: https://kristinek.github.io/site/examples/loading_color

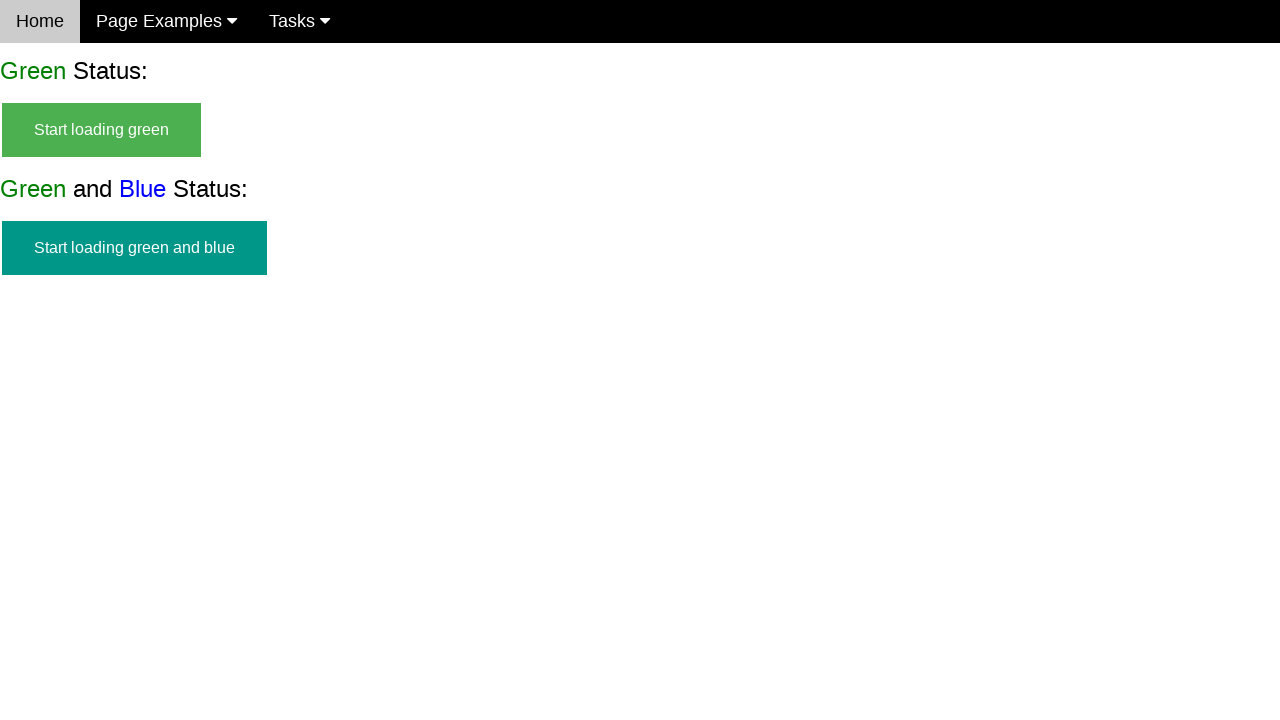

Clicked start button to initiate green loading at (102, 130) on #start_green
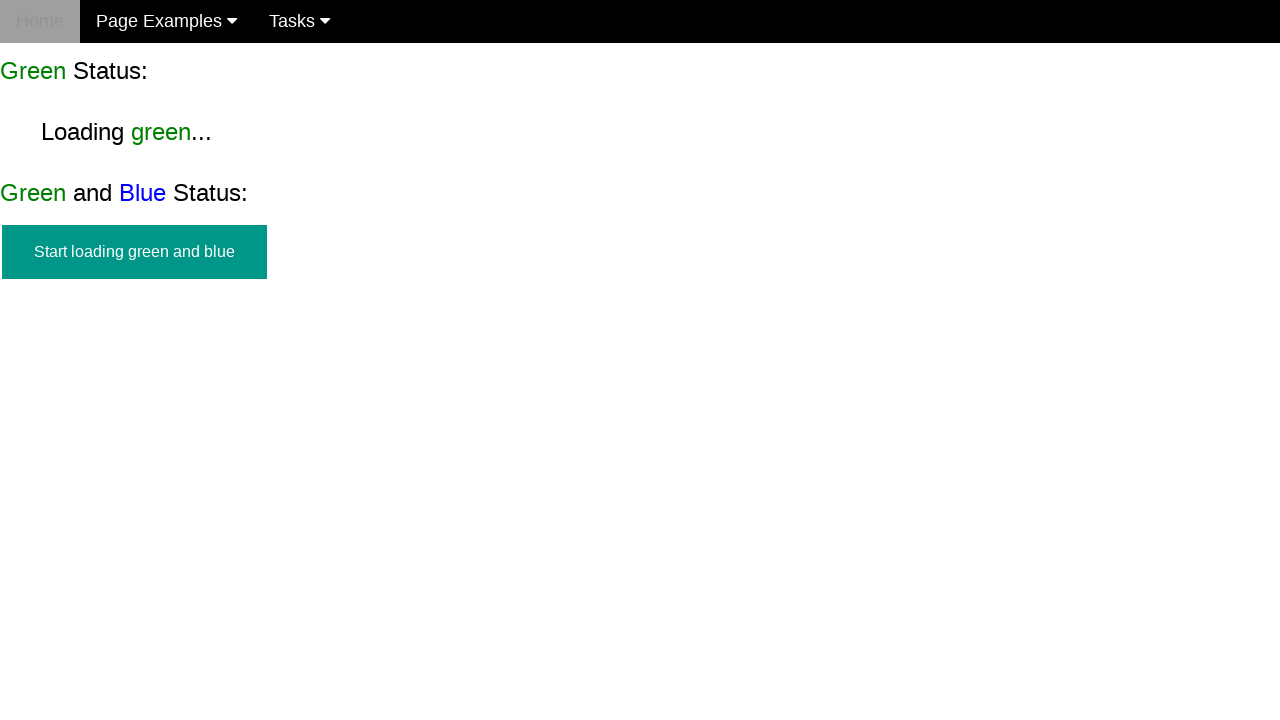

Waited 5 seconds for loading to complete
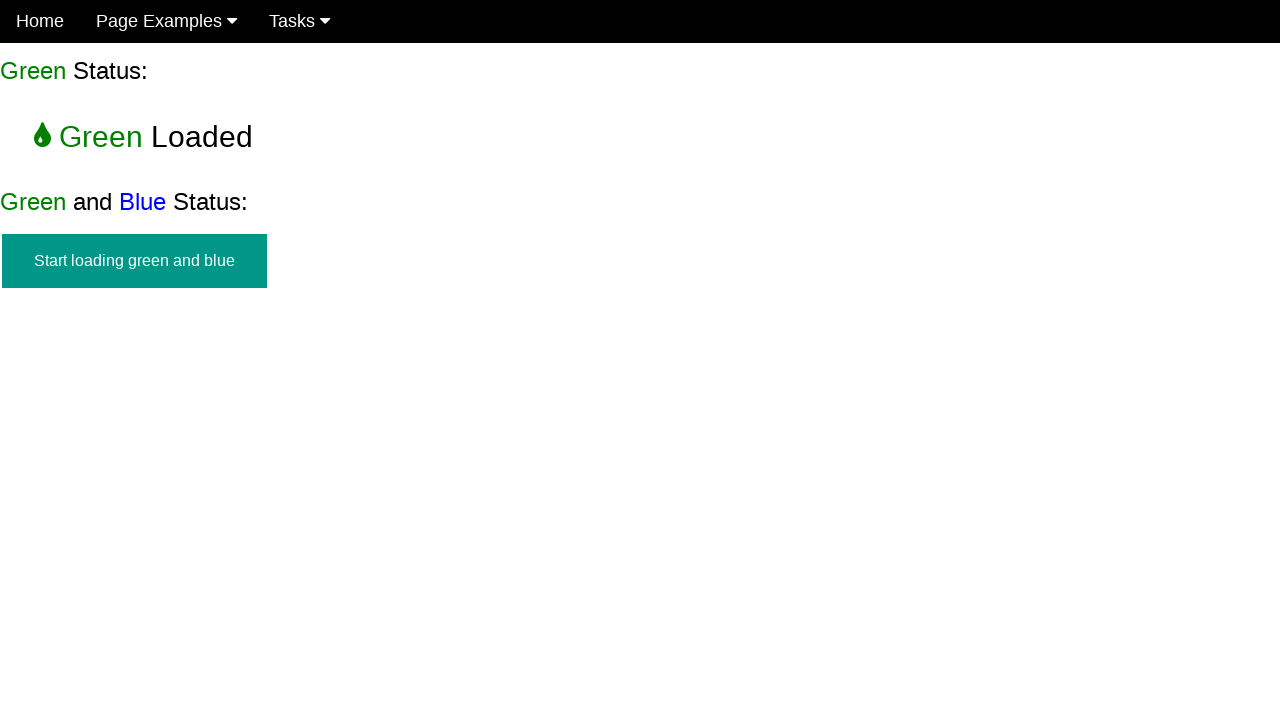

Finish green element became visible
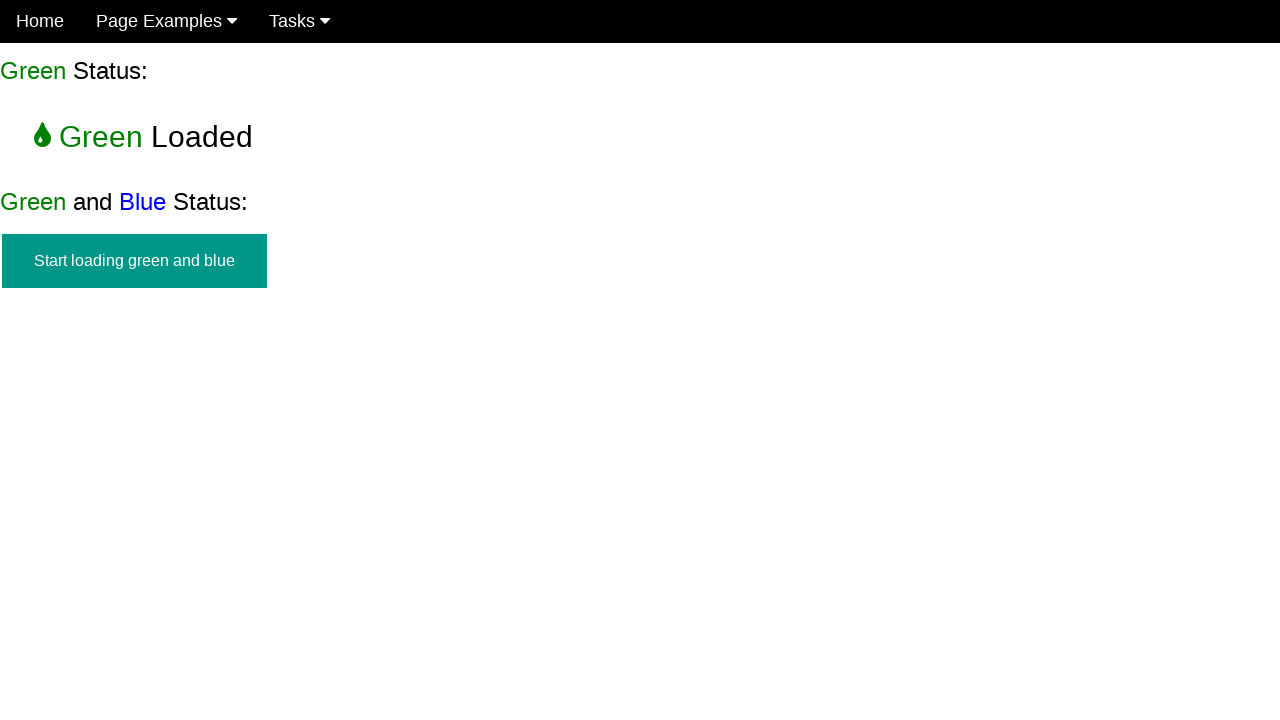

Asserted that finish green element is visible
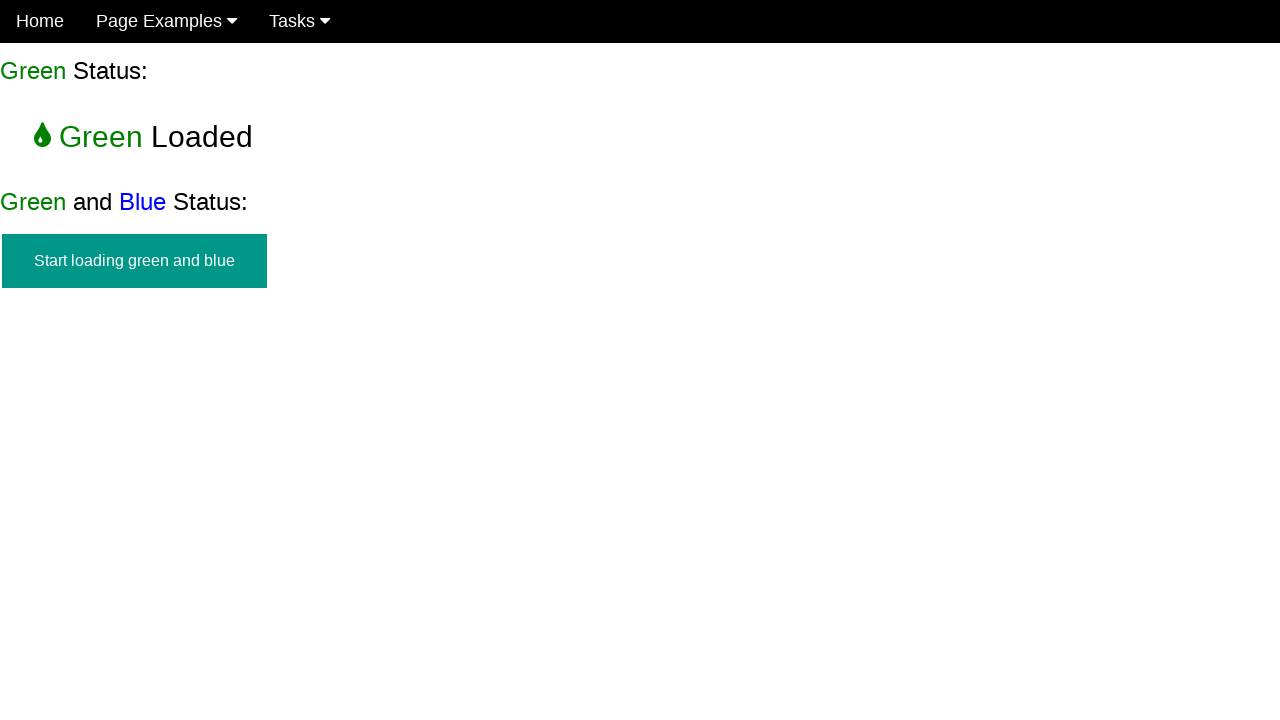

Asserted that start green button is no longer visible
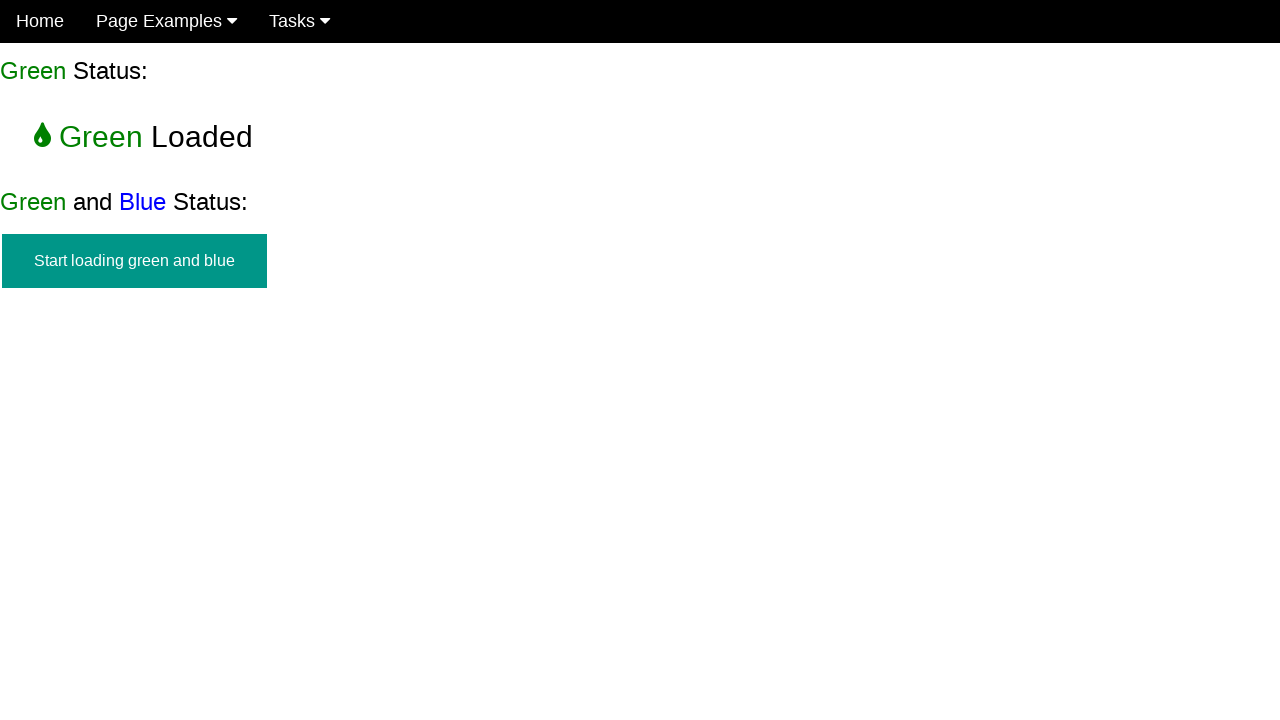

Asserted that loading green indicator is no longer visible
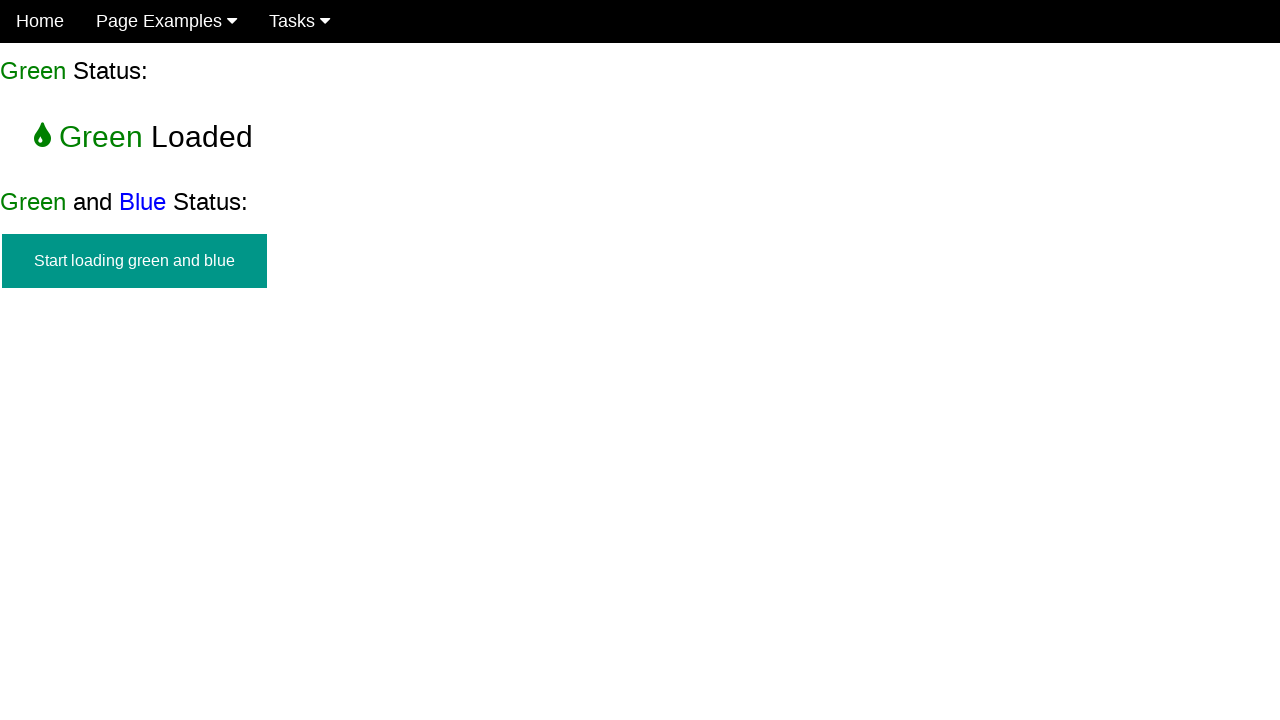

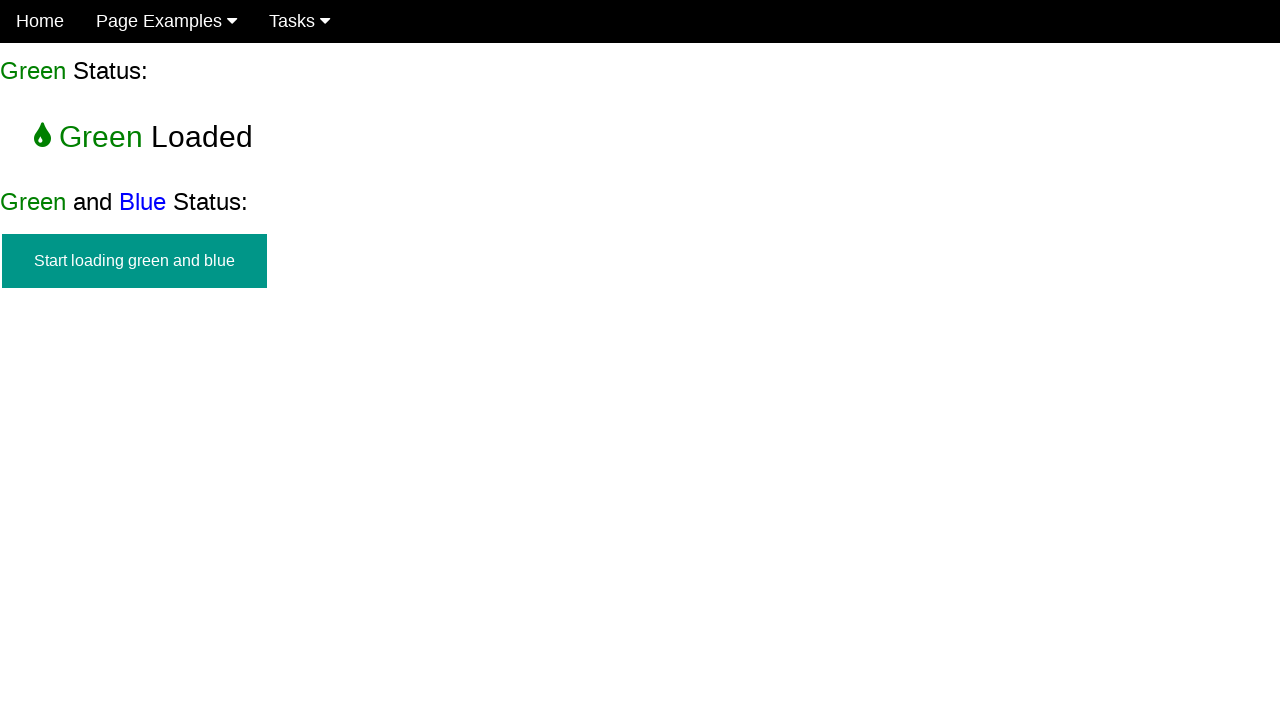